Tests that the username dropdown can be clicked and interacted with, including typing in the search input

Starting URL: https://testathon.live/signin

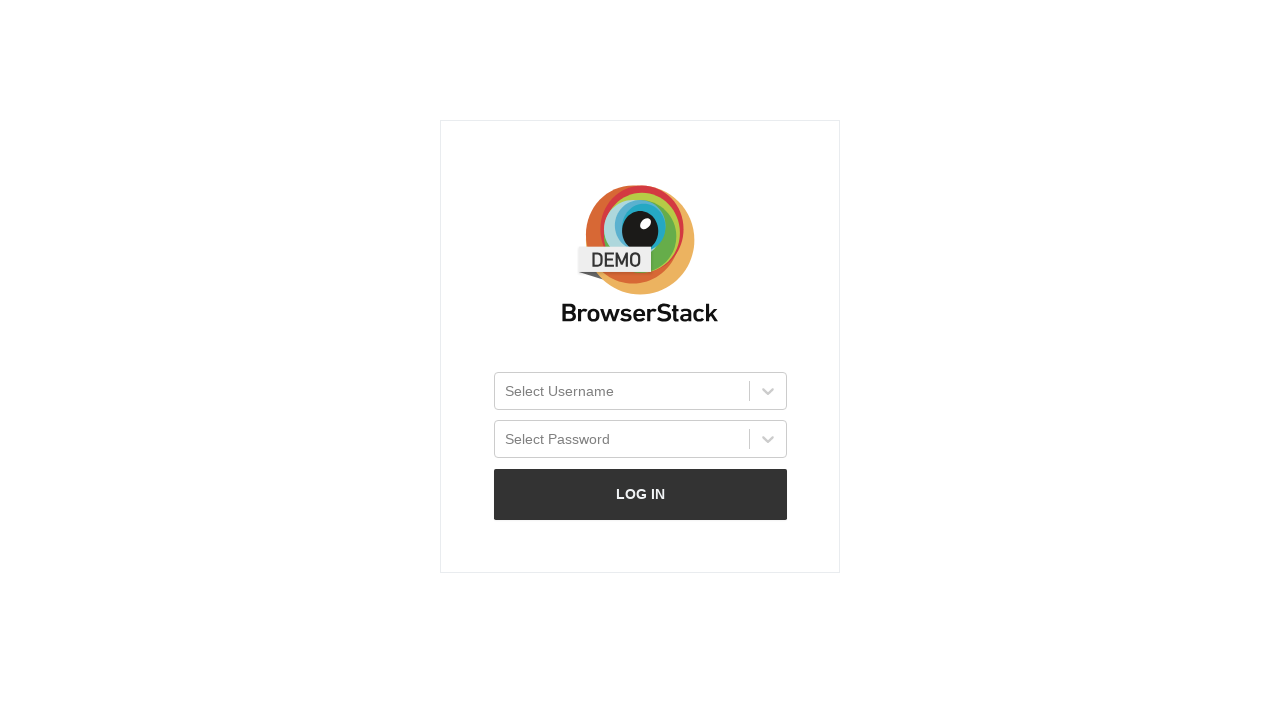

Clicked username dropdown to open it at (640, 390) on #username
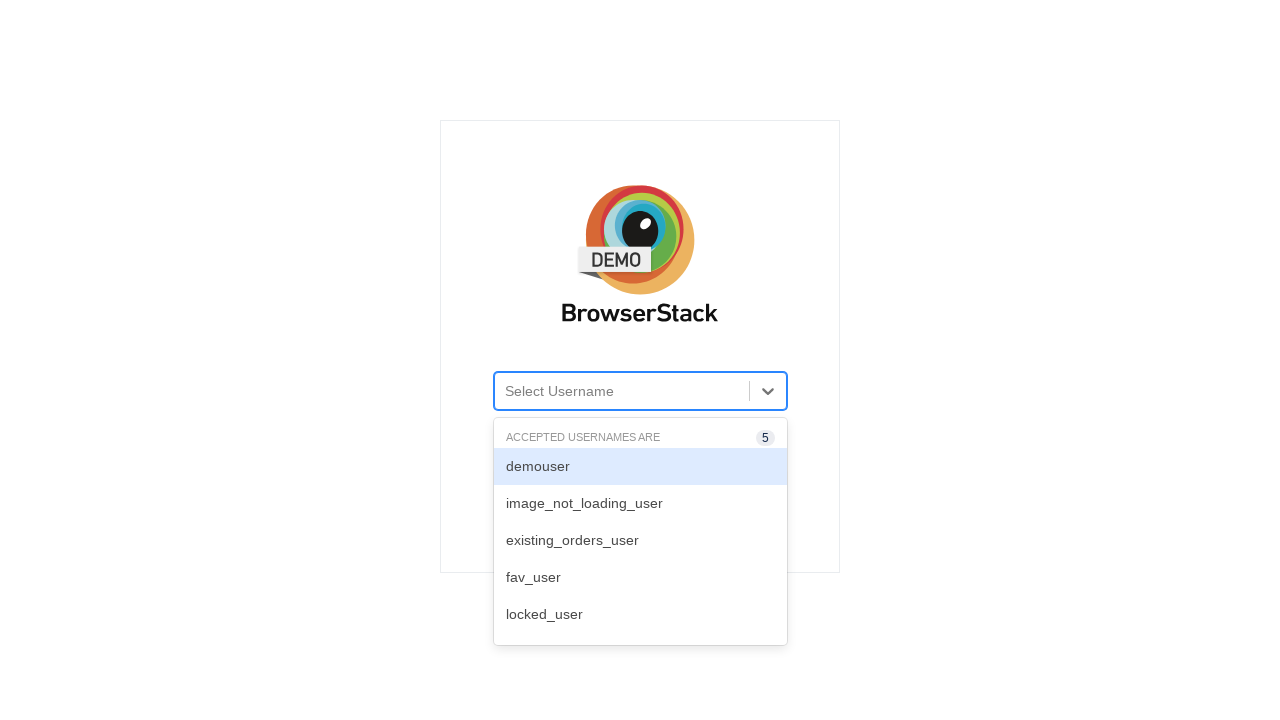

Typed 'test' into dropdown search input on #react-select-2-input
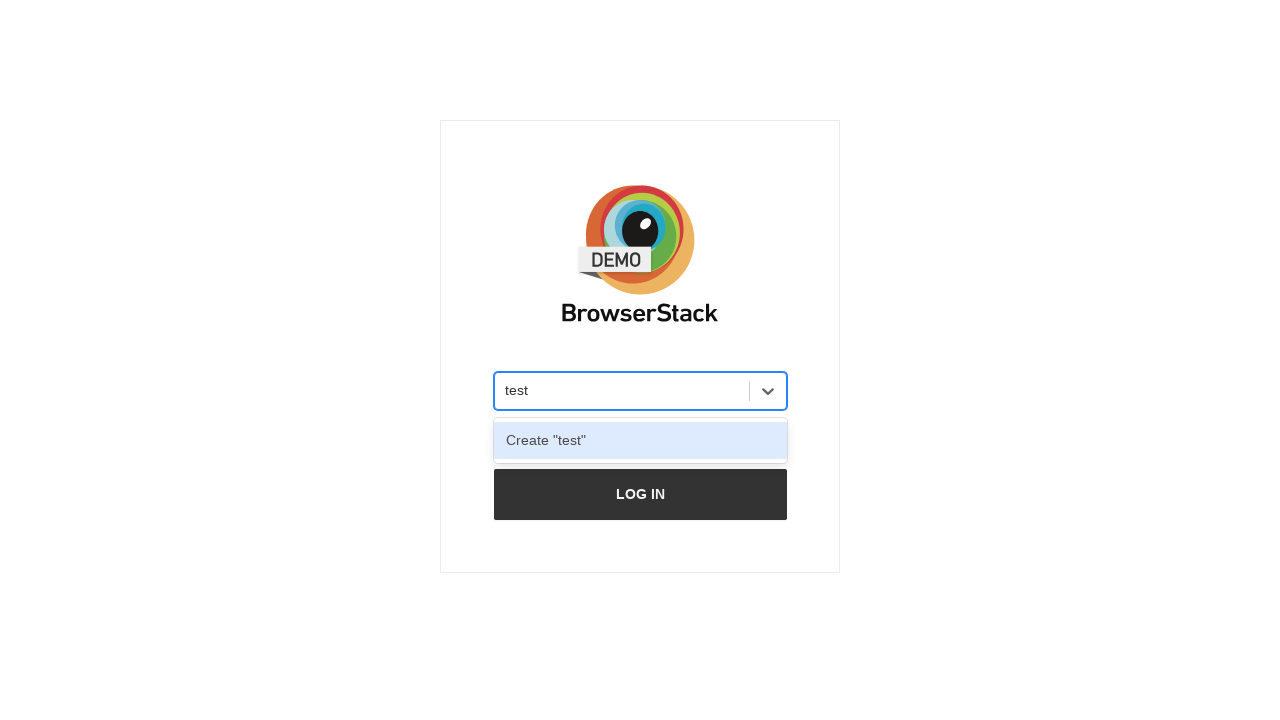

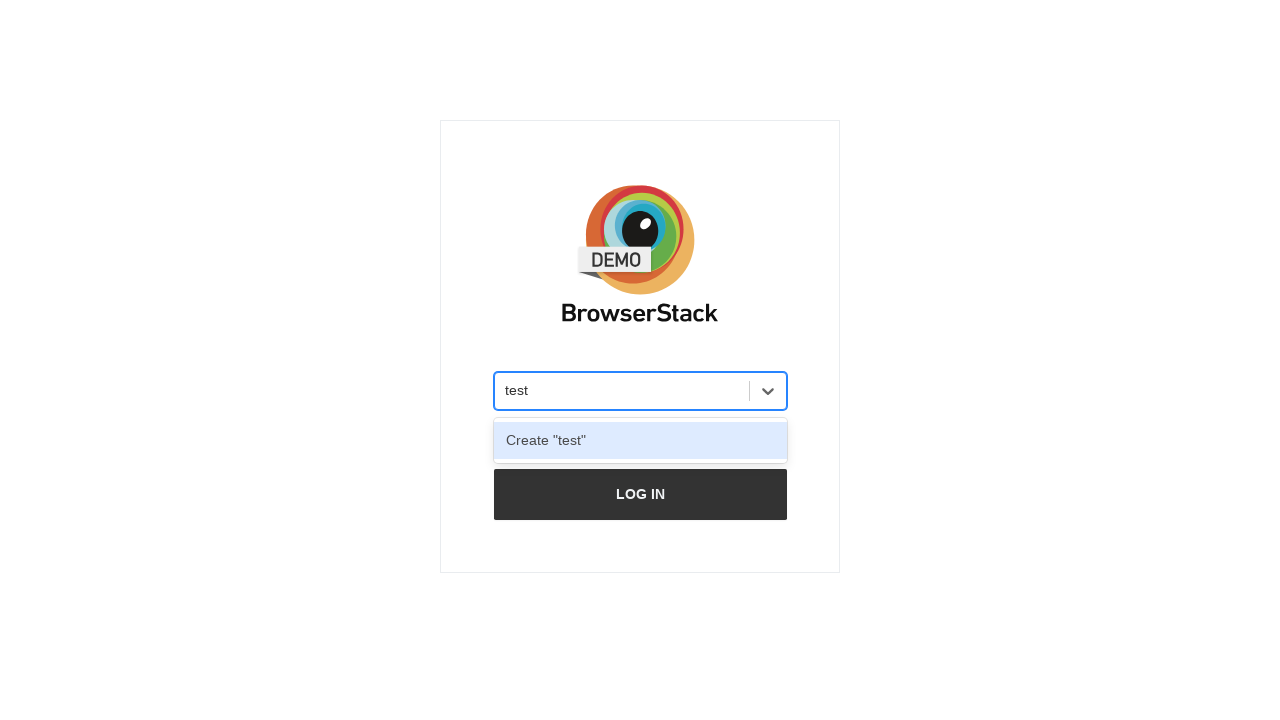